Tests the contact form functionality by navigating to the Contact Us page, filling in name, email, and message fields, then submitting the form.

Starting URL: https://shopdemo-alex-hot.koyeb.app/

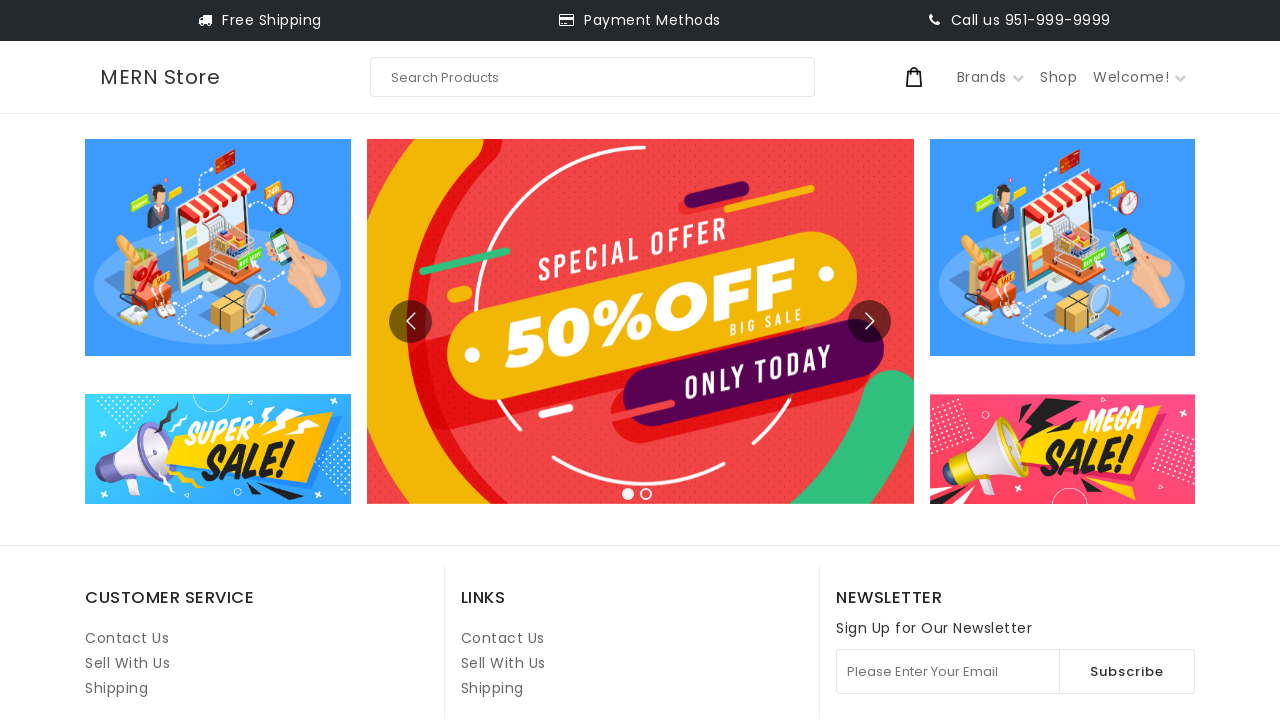

Clicked on Contact Us link at (503, 638) on internal:role=link[name="Contact Us"i] >> nth=1
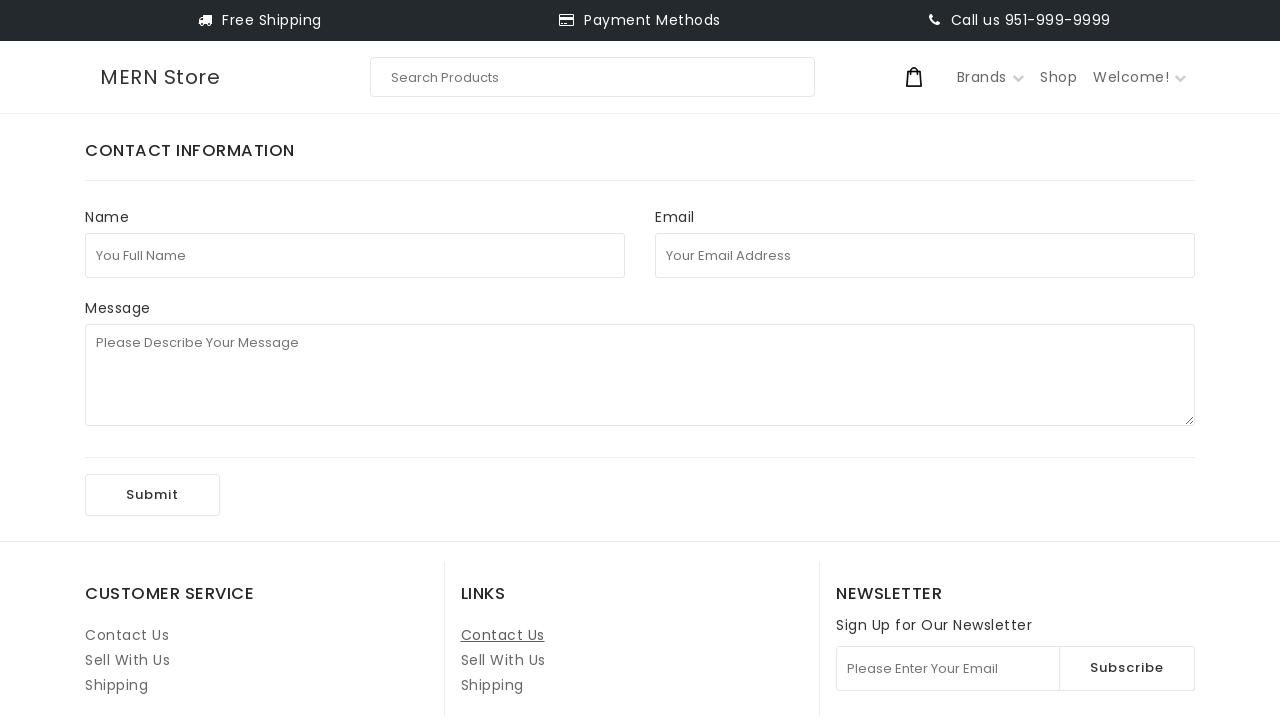

Clicked on Full Name field at (355, 255) on internal:attr=[placeholder="You Full Name"i]
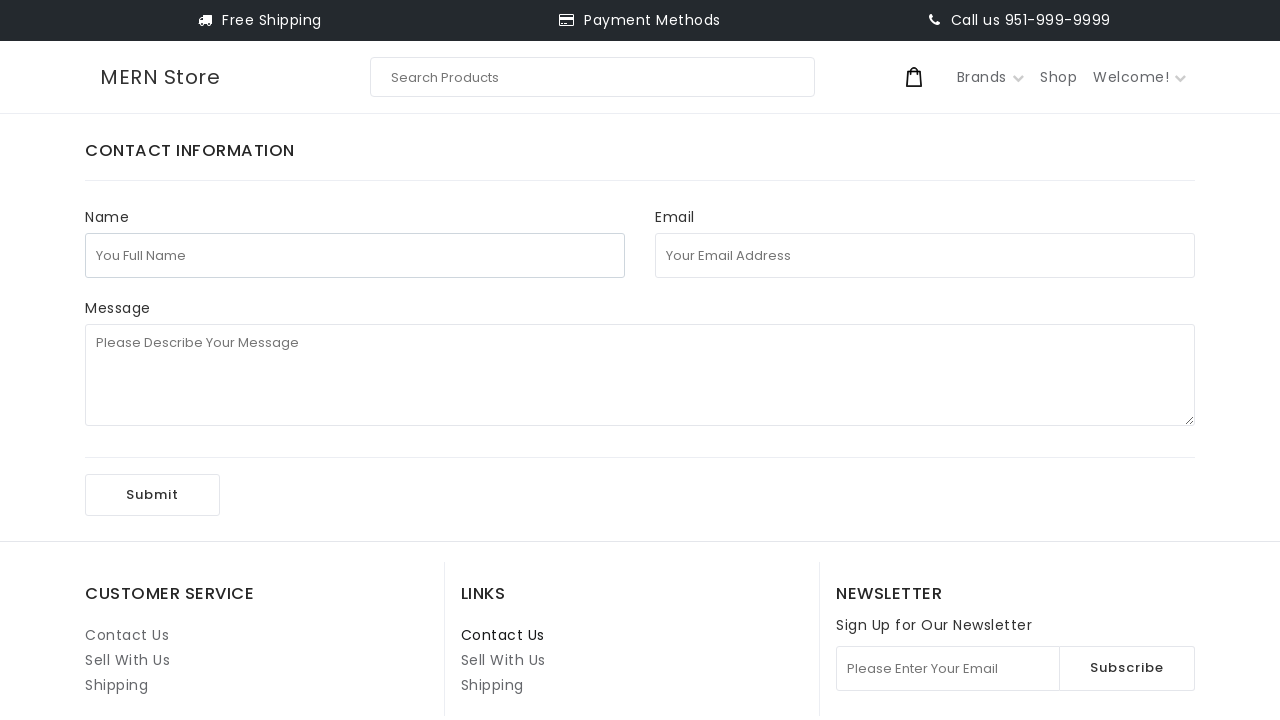

Filled Full Name field with 'test123' on internal:attr=[placeholder="You Full Name"i]
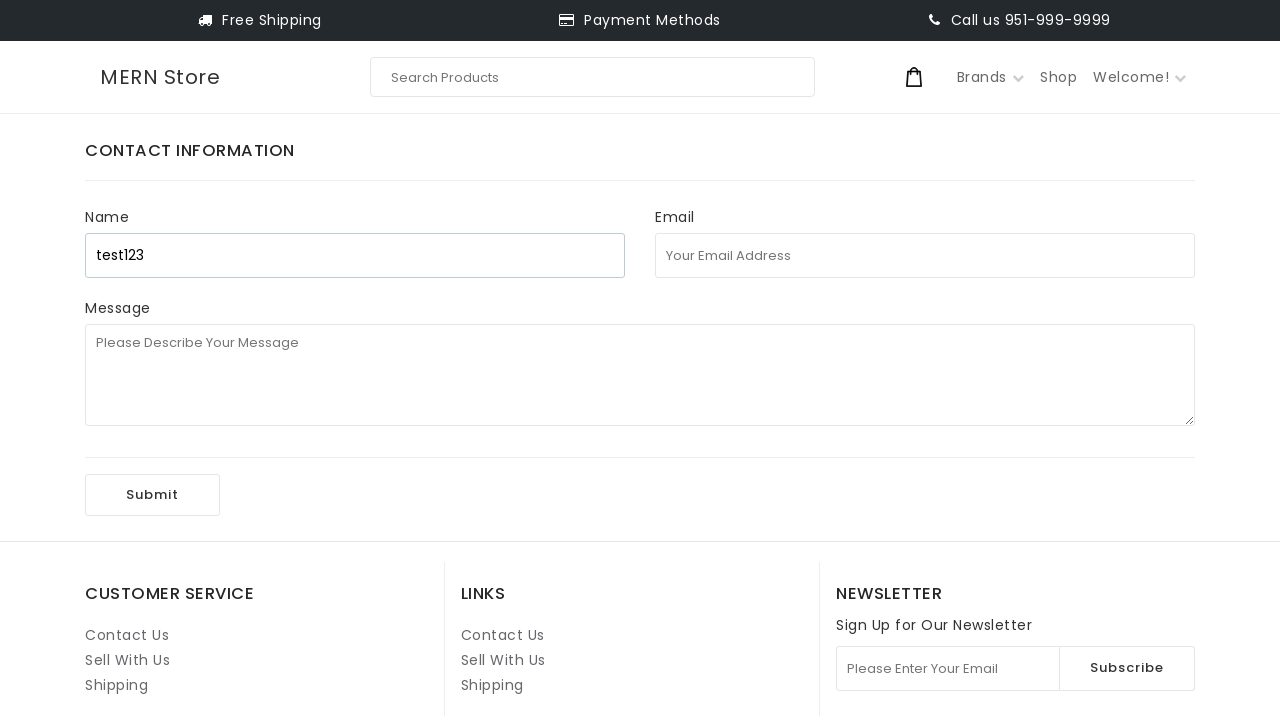

Clicked on Email Address field at (925, 255) on internal:attr=[placeholder="Your Email Address"i]
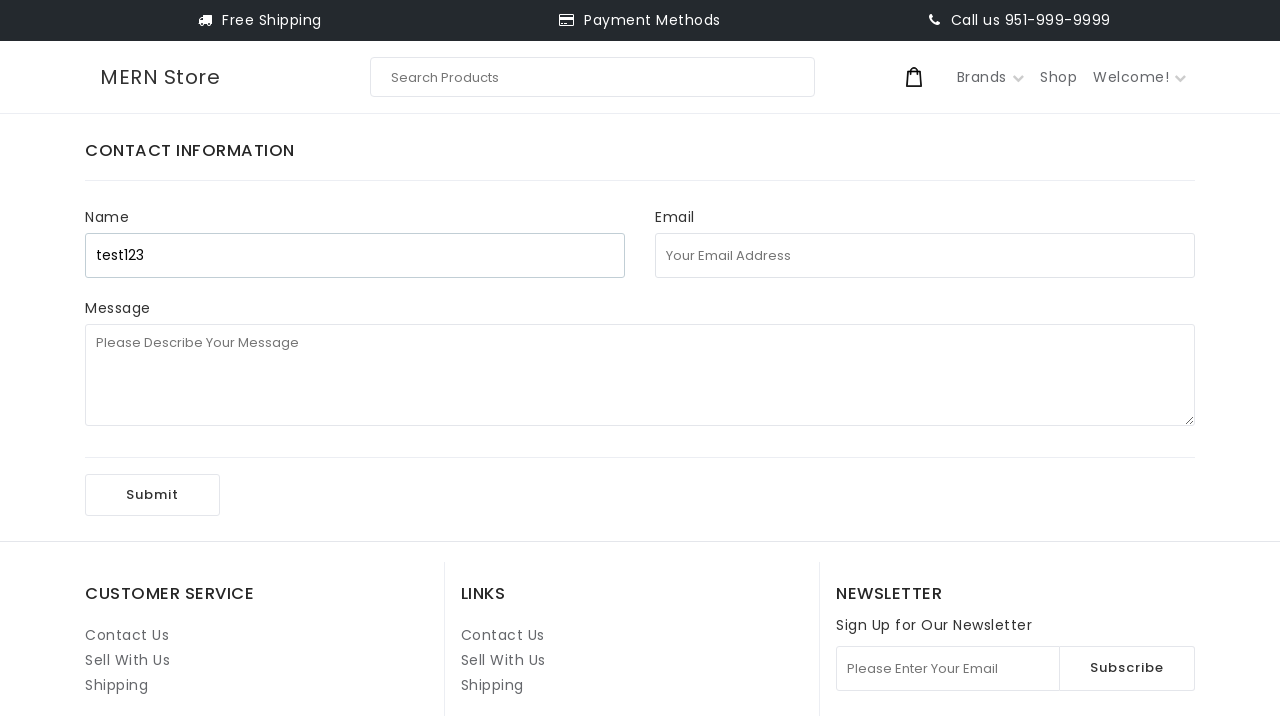

Filled Email Address field with 'automation_tester_7842@uuu.com' on internal:attr=[placeholder="Your Email Address"i]
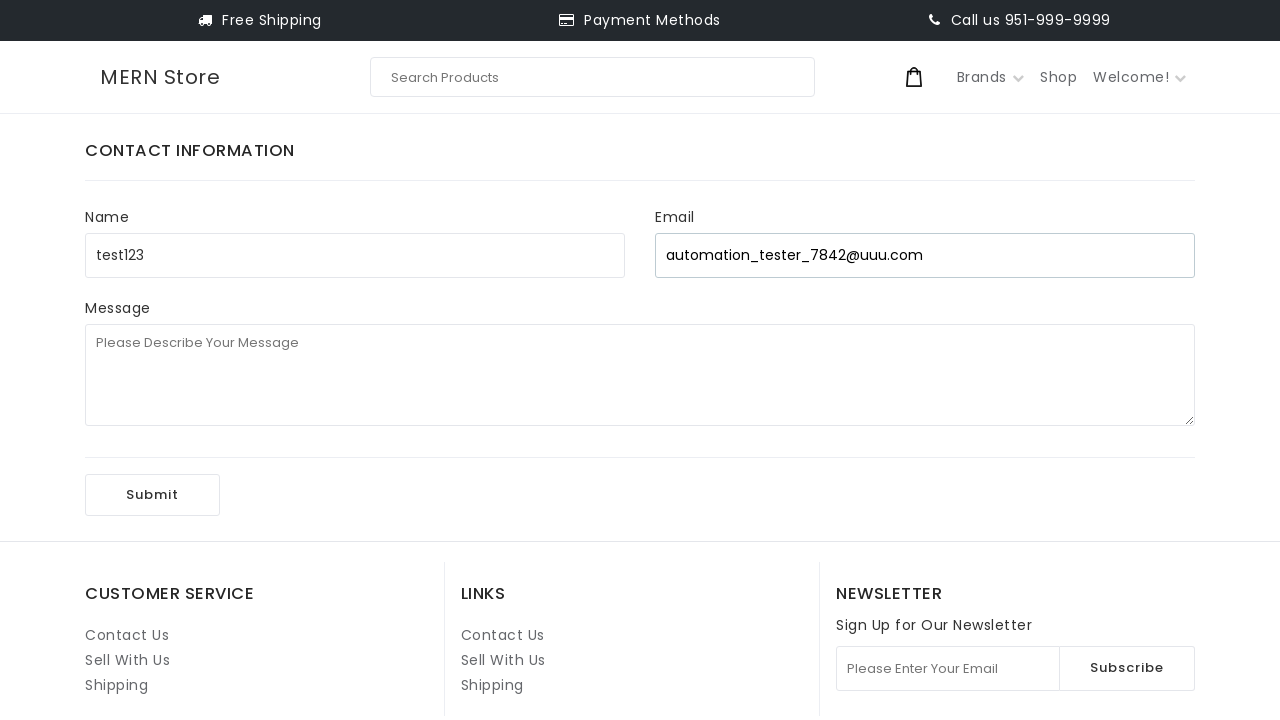

Clicked on Message field at (640, 375) on internal:attr=[placeholder="Please Describe Your Message"i]
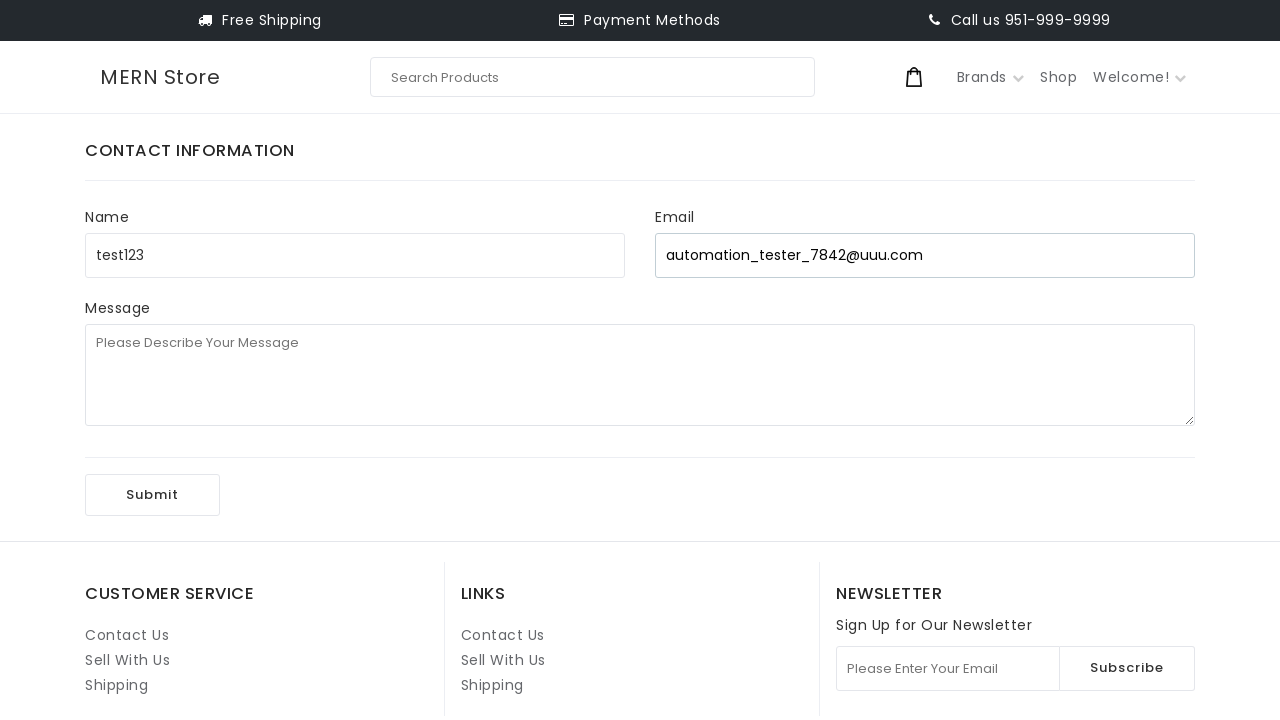

Filled Message field with '1st playwright test' on internal:attr=[placeholder="Please Describe Your Message"i]
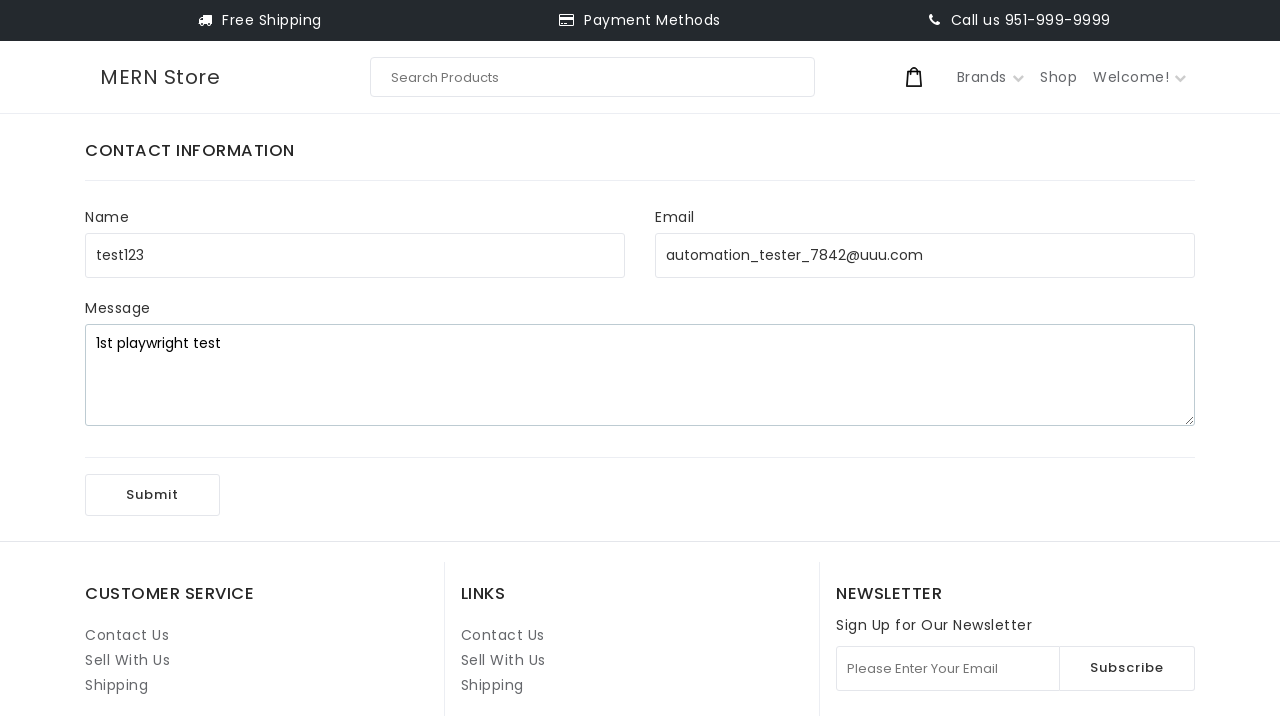

Clicked Submit button to send contact form at (152, 495) on internal:role=button[name="Submit"i]
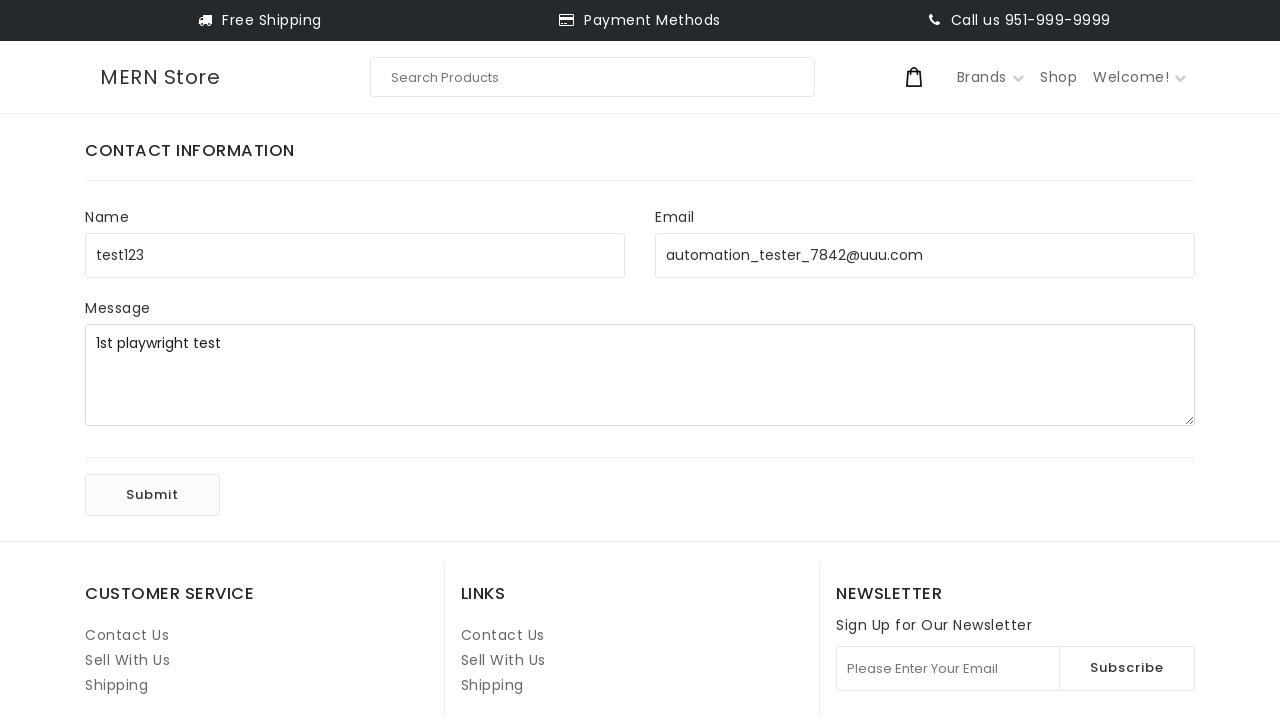

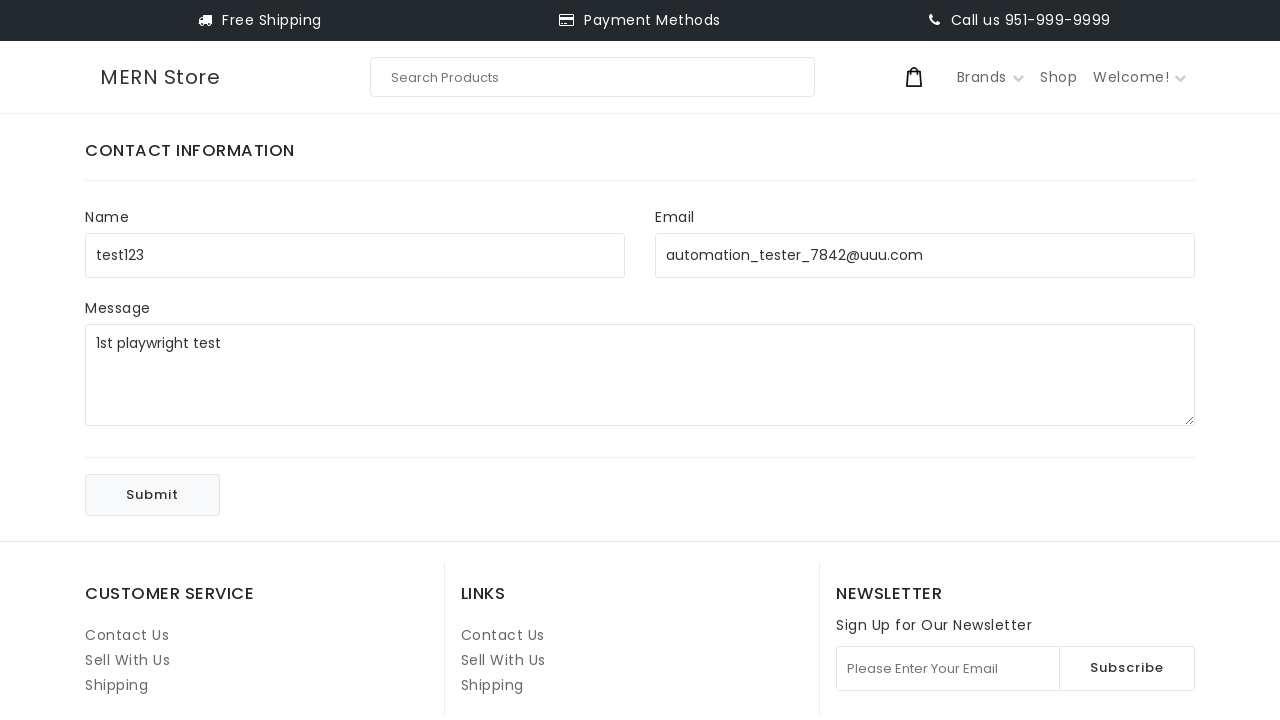